Tests validation that prevents proceeding without 100% allocation by allocating only 50% and verifying the send button is disabled.

Starting URL: https://reinocapital.webflow.io/taxas-app

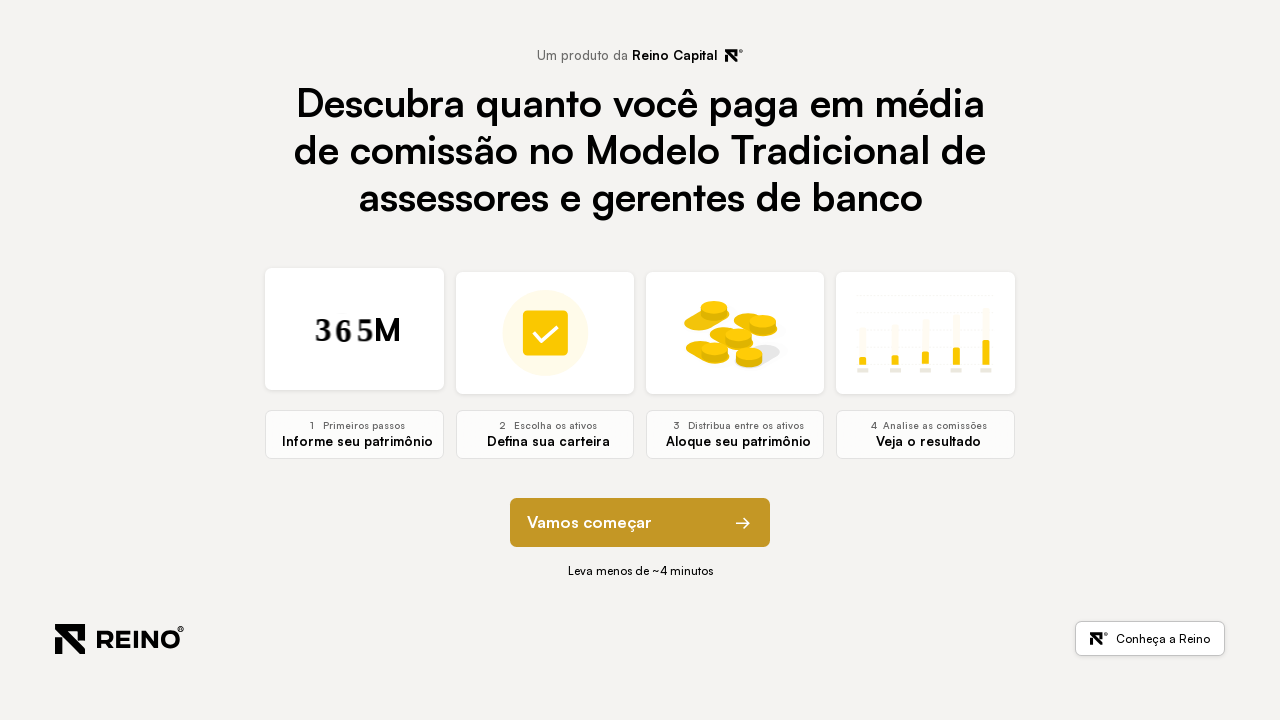

Page loaded with domcontentloaded state
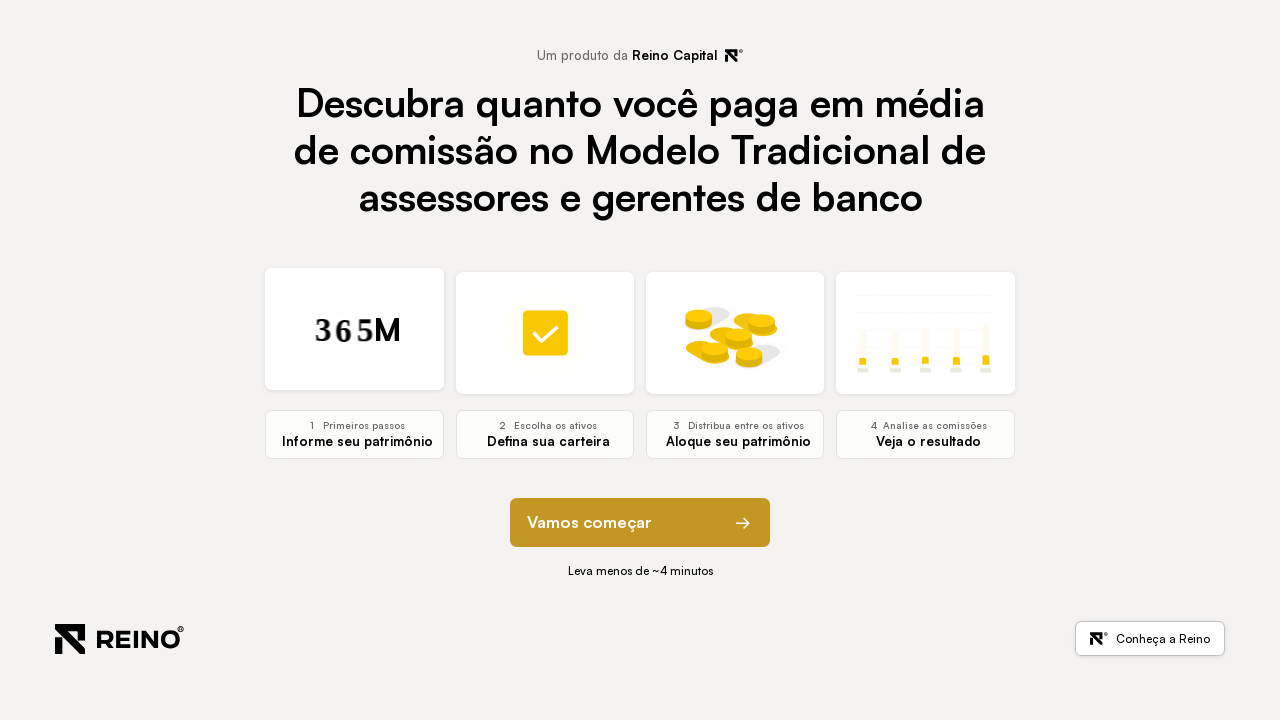

Clicked next button to navigate to patrimony section at (640, 523) on button[element-function="next"]
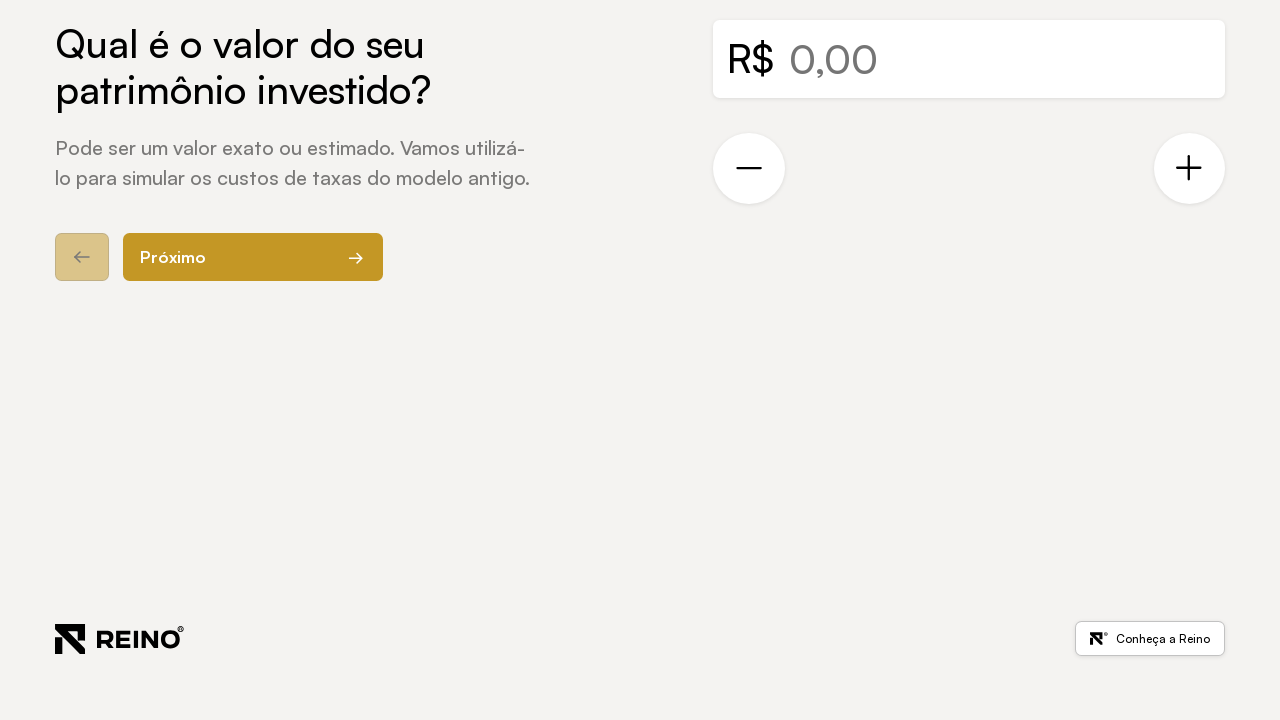

Patrimony section (step 1) became visible
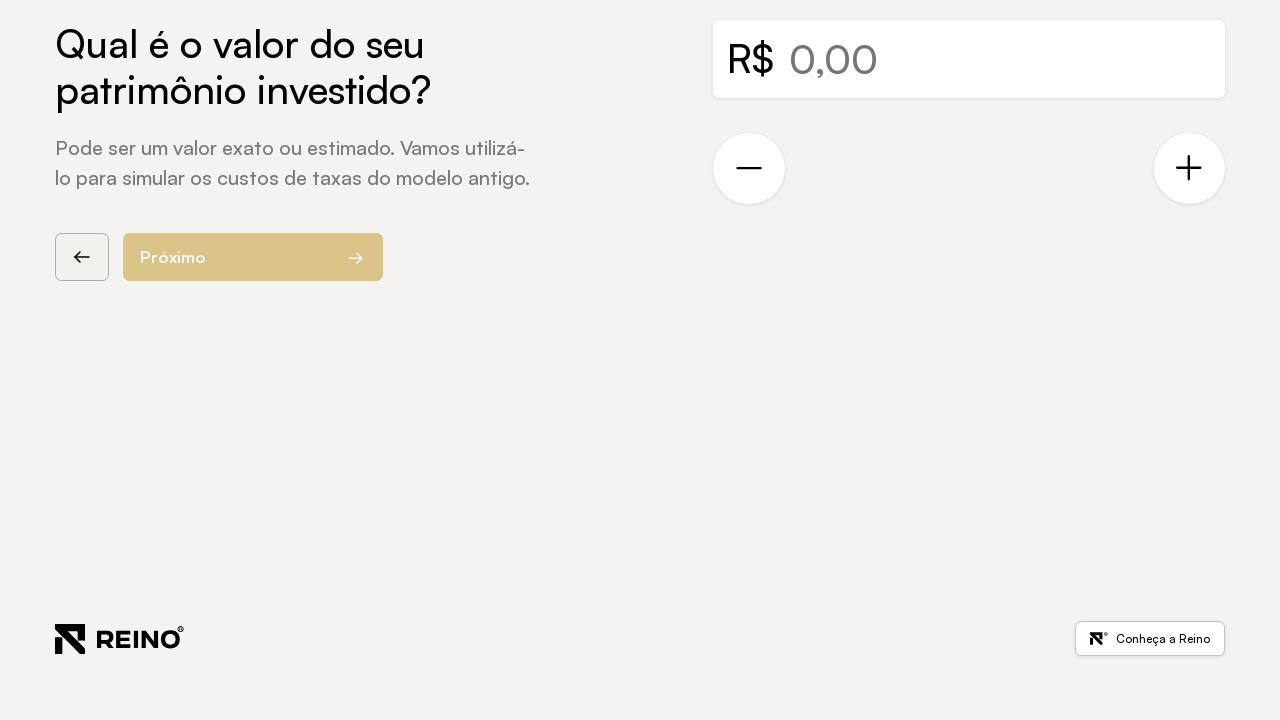

Filled patrimony value field with 100000 on #currency[data-currency="true"]
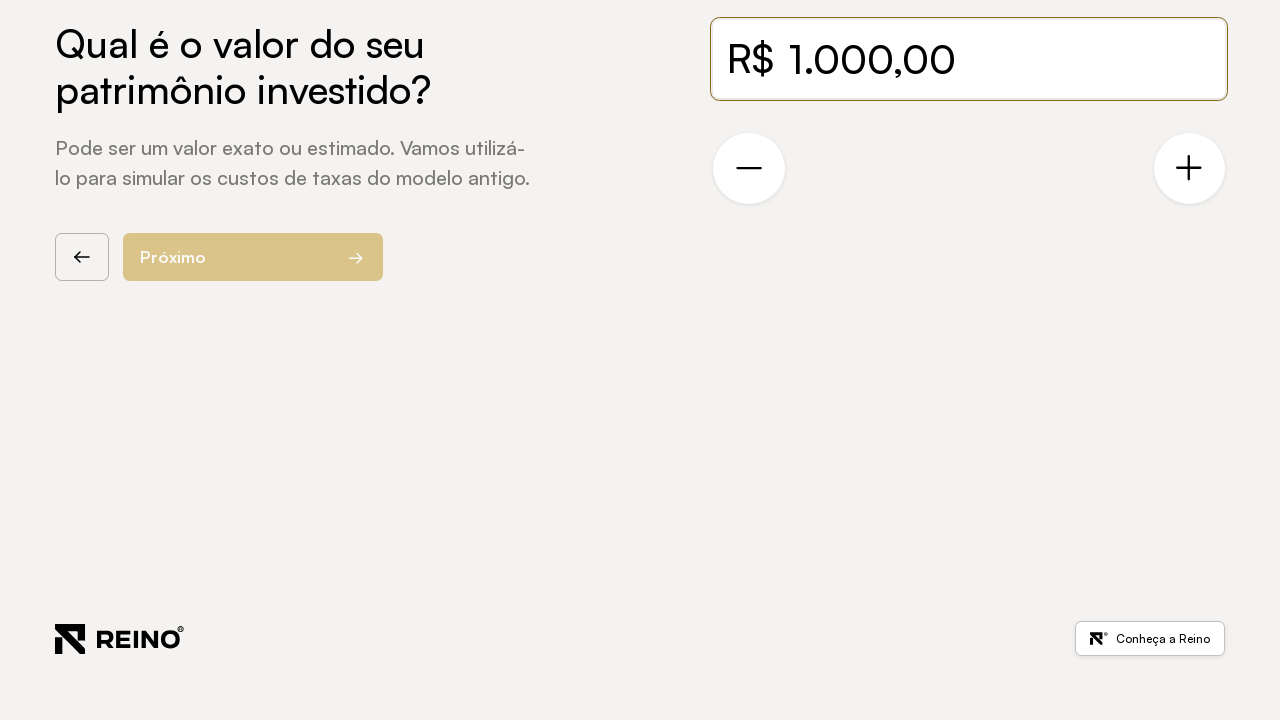

Waited 1 second for patrimony value to process
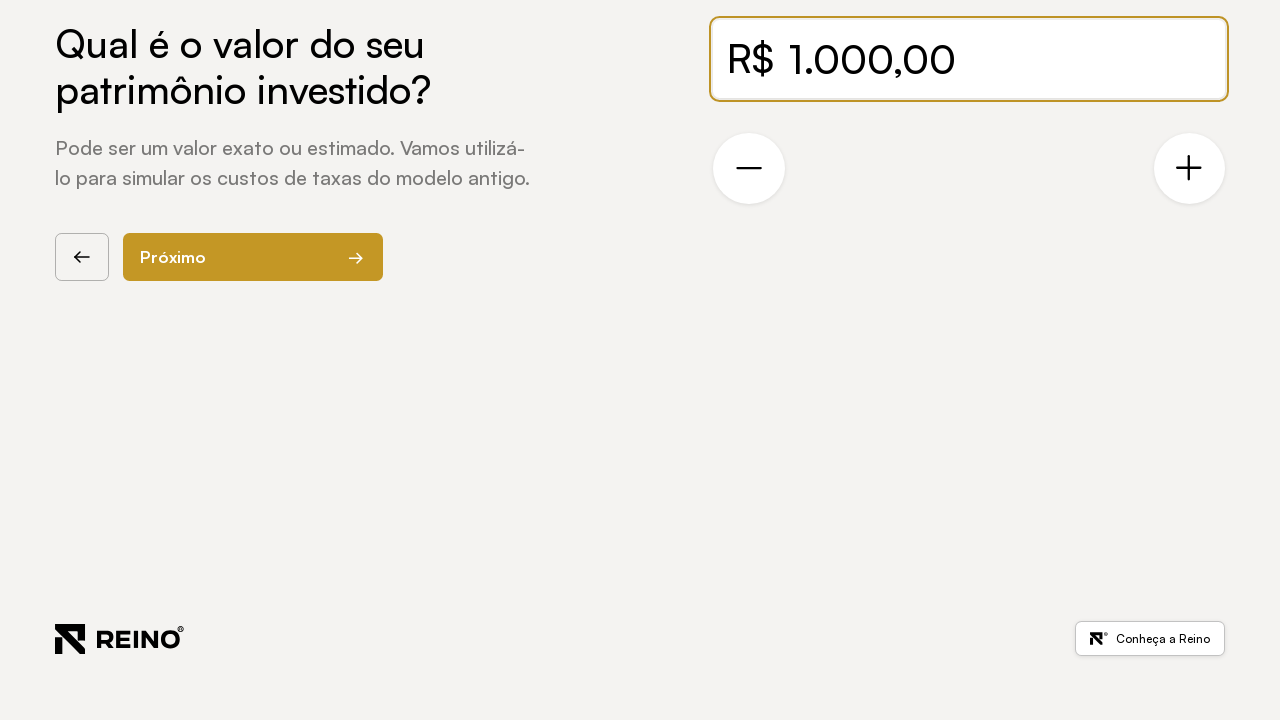

Next button in patrimony section became enabled
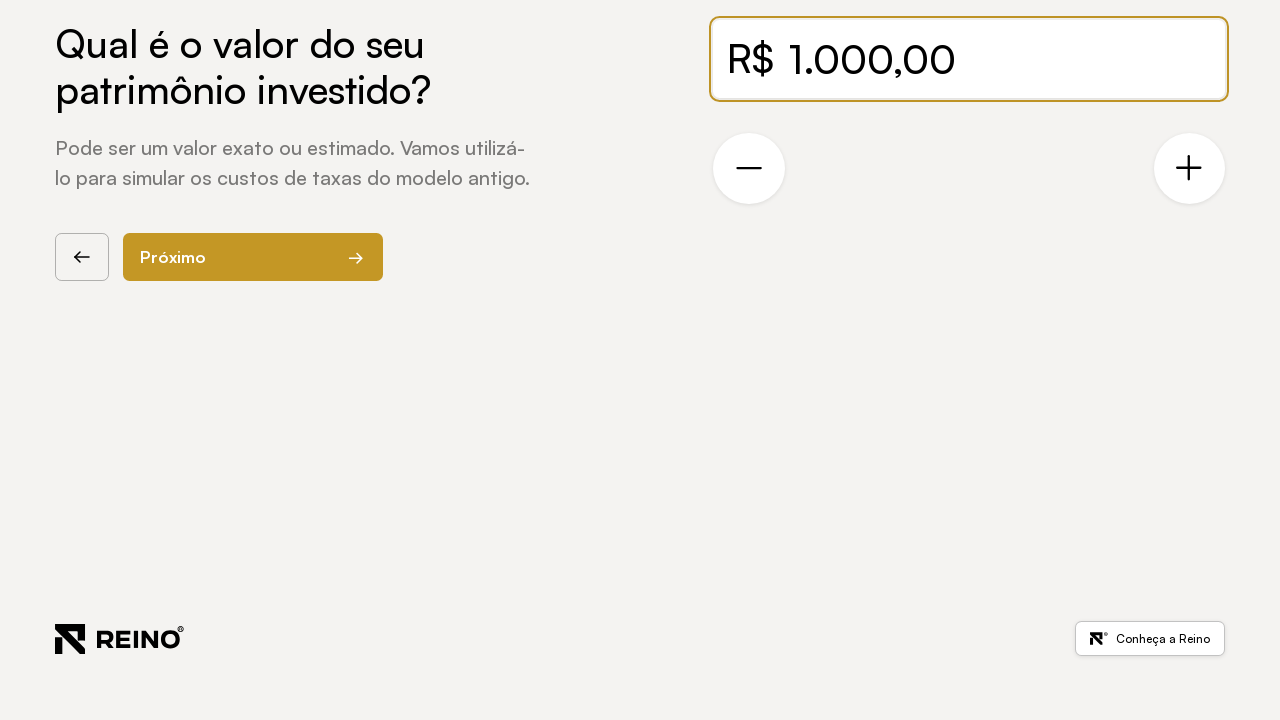

Clicked enabled next button to proceed from patrimony section at (253, 257) on [data-step="1"] button[element-function="next"]
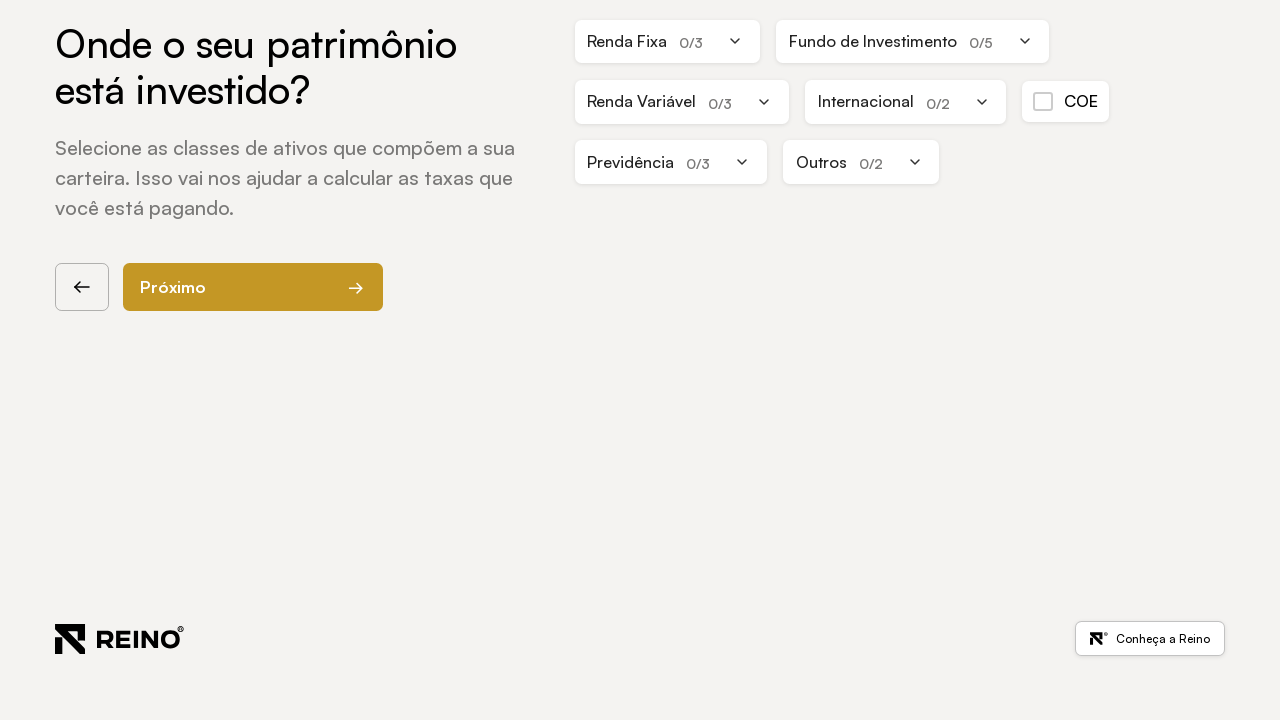

Asset selection section (step 2) became visible
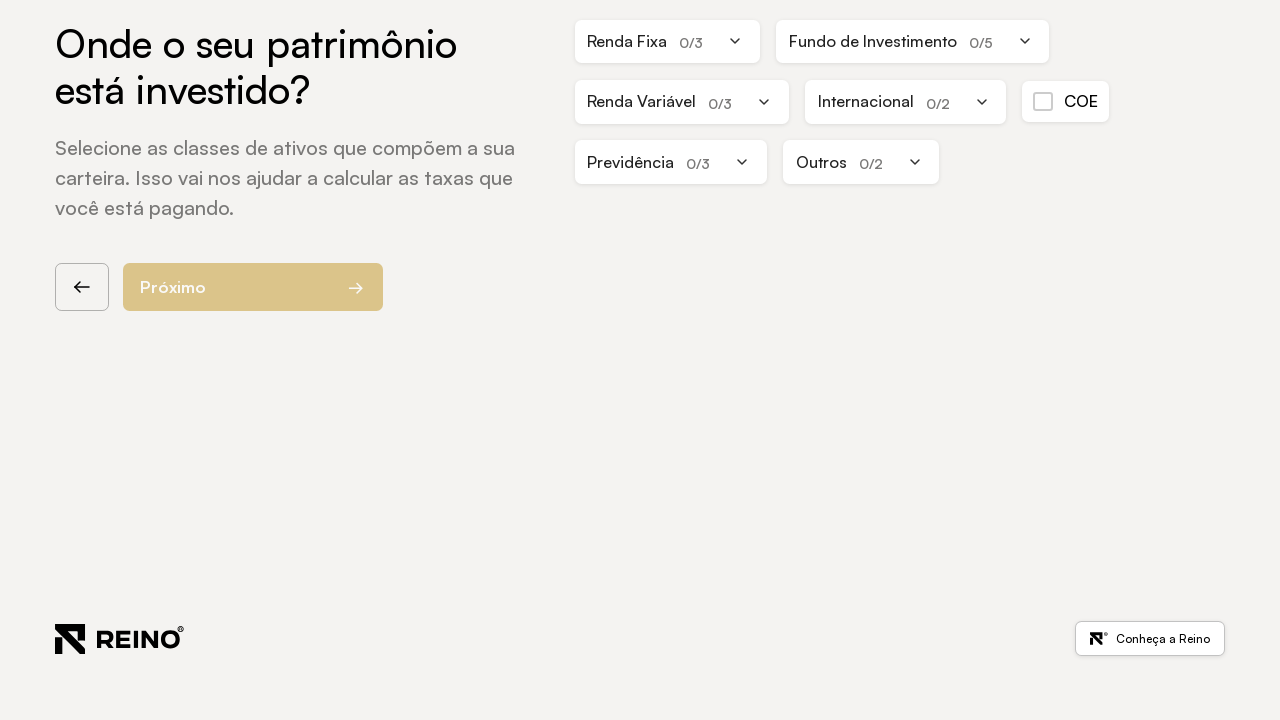

Clicked Renda Fixa dropdown toggle to expand fixed income category at (667, 41) on .dropdown-subcategory:has-text("Renda Fixa") .dropdown-toggle
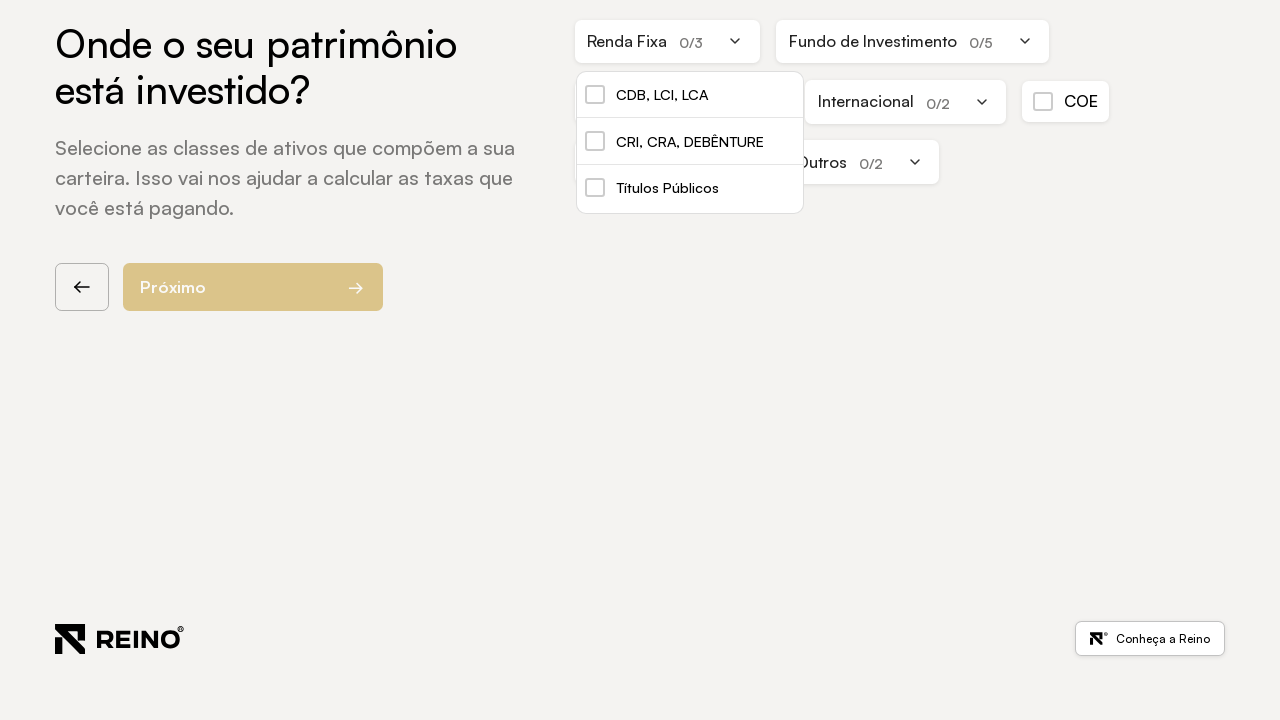

Waited 500ms for dropdown to expand
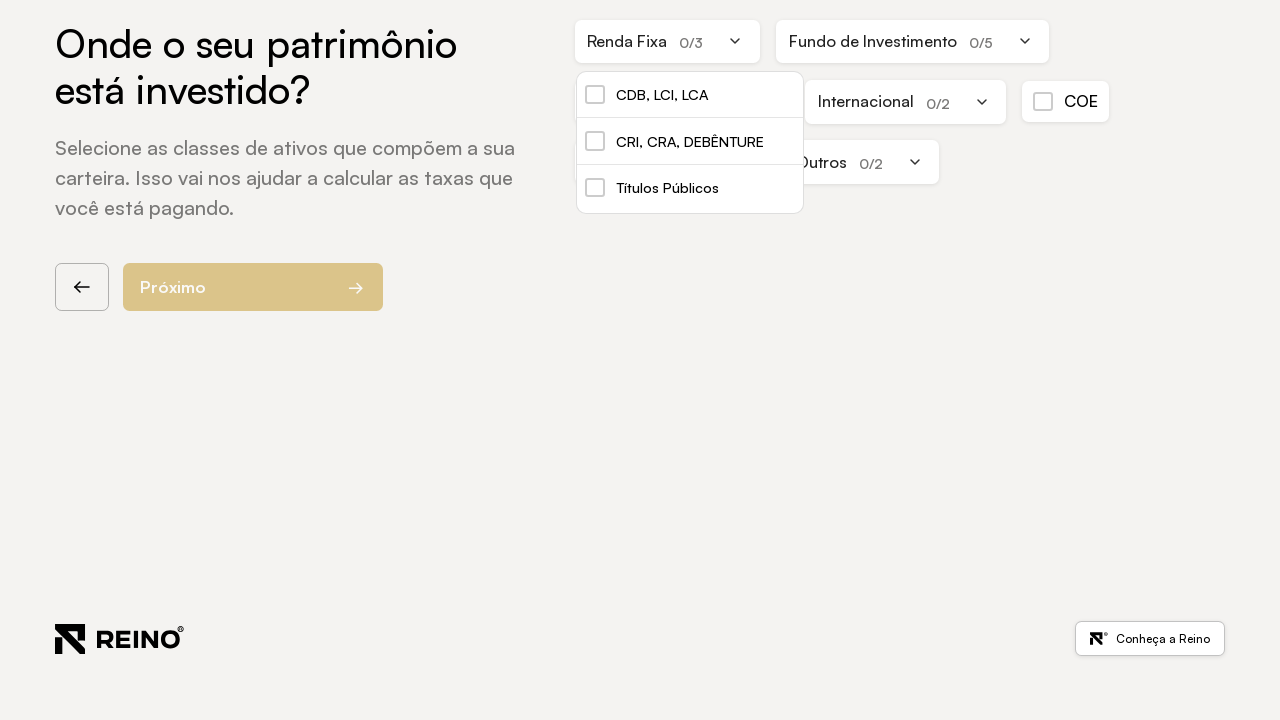

Clicked CDB product to select it at (690, 95) on a[ativo-product="CDB"][ativo-category="Renda Fixa"]
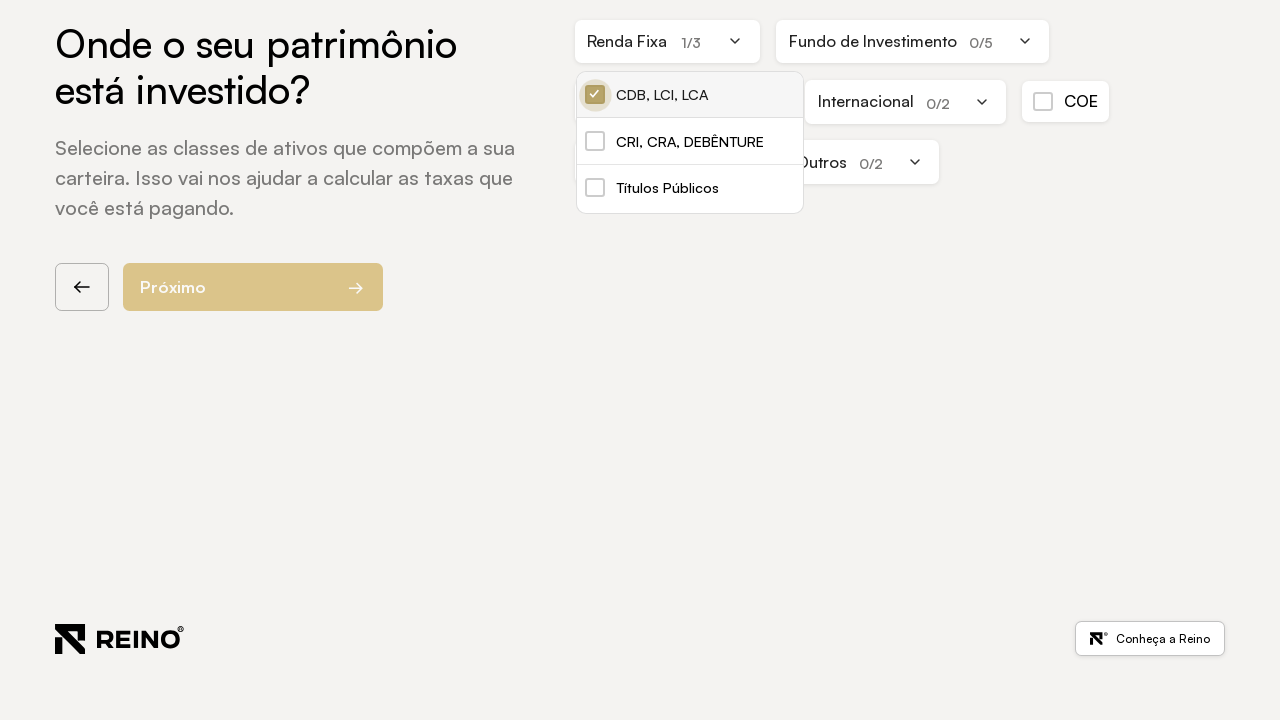

Waited 500ms for CDB selection to be processed
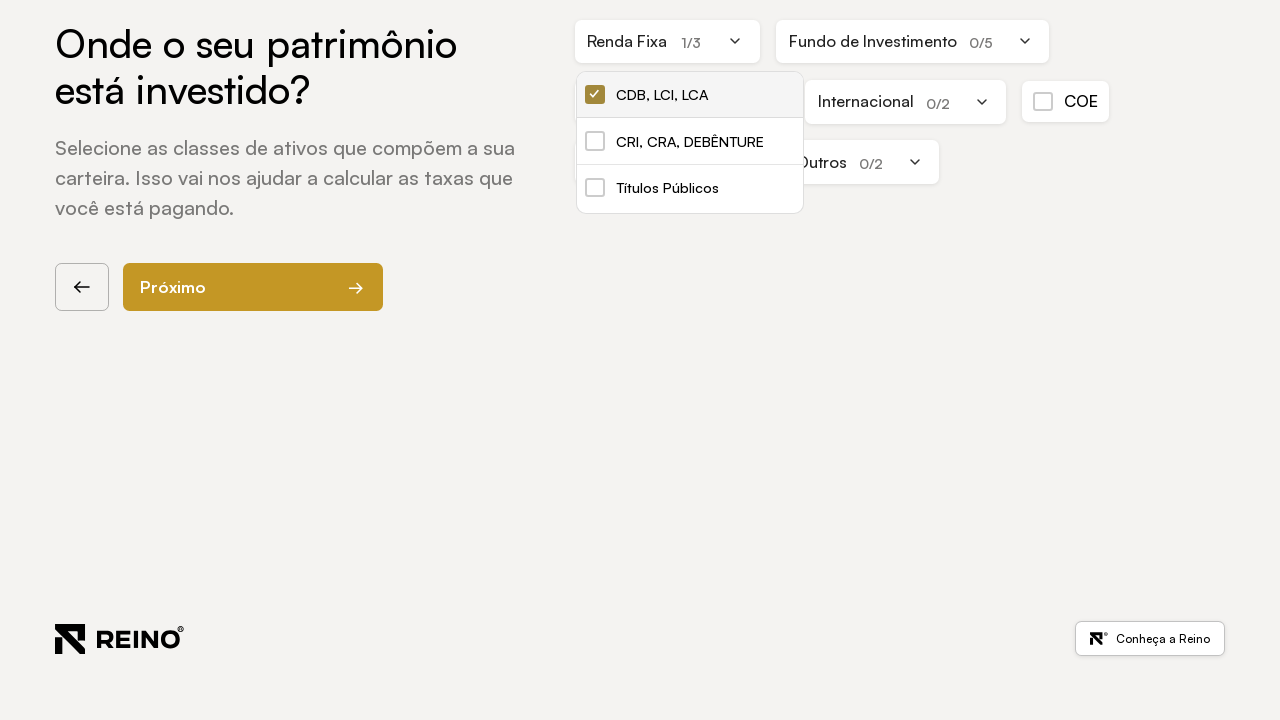

Next button in asset selection section became visible
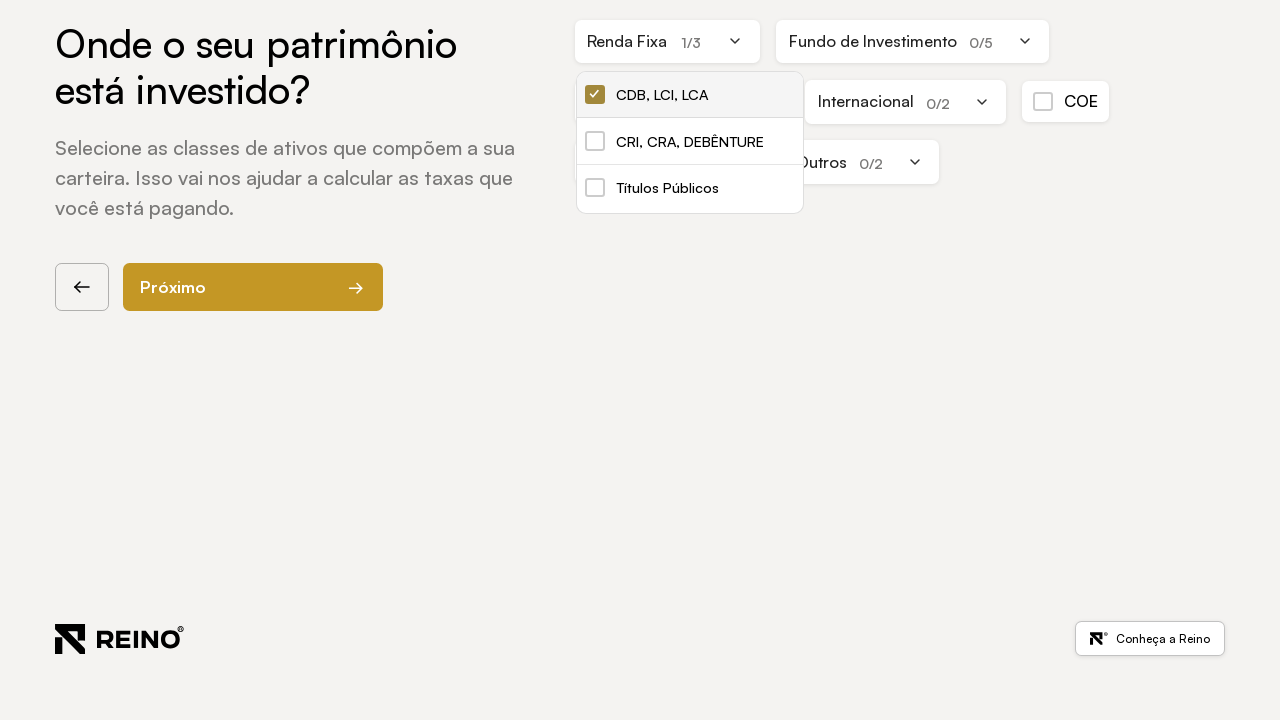

Clicked next button to proceed to allocation section at (253, 287) on [data-step="2"] button[element-function="next"]
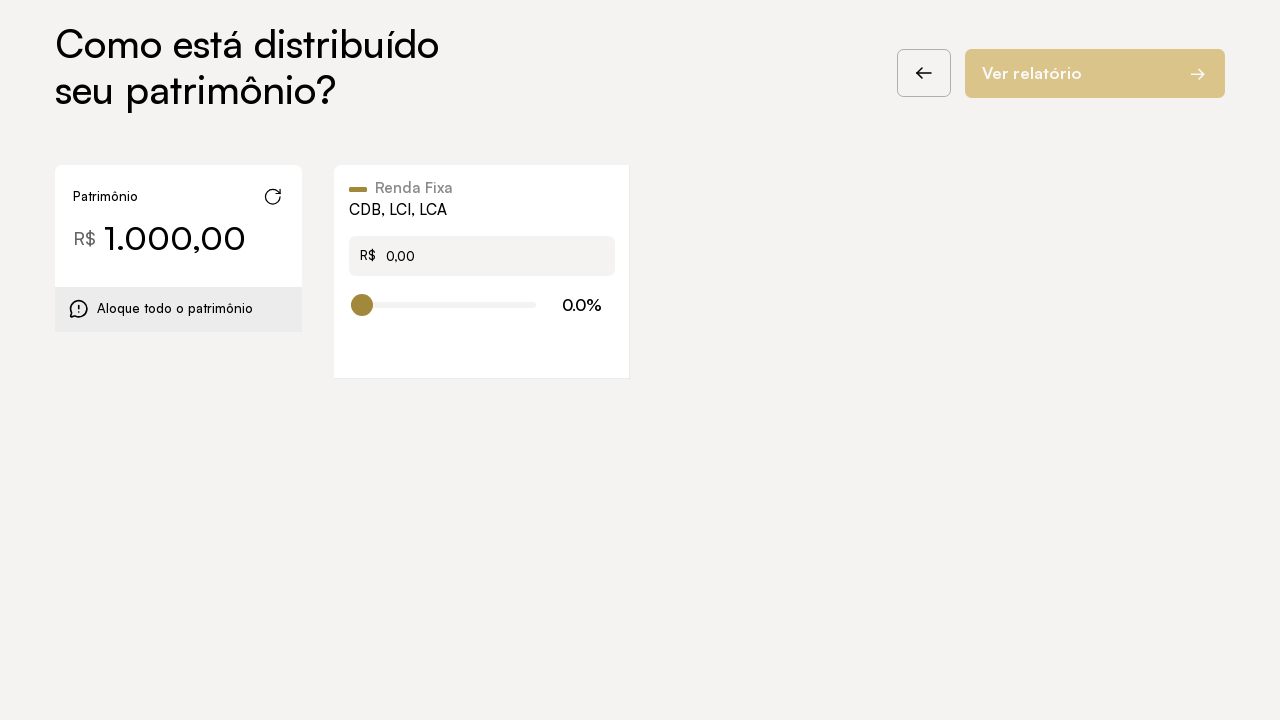

Allocation section (step 3) became visible
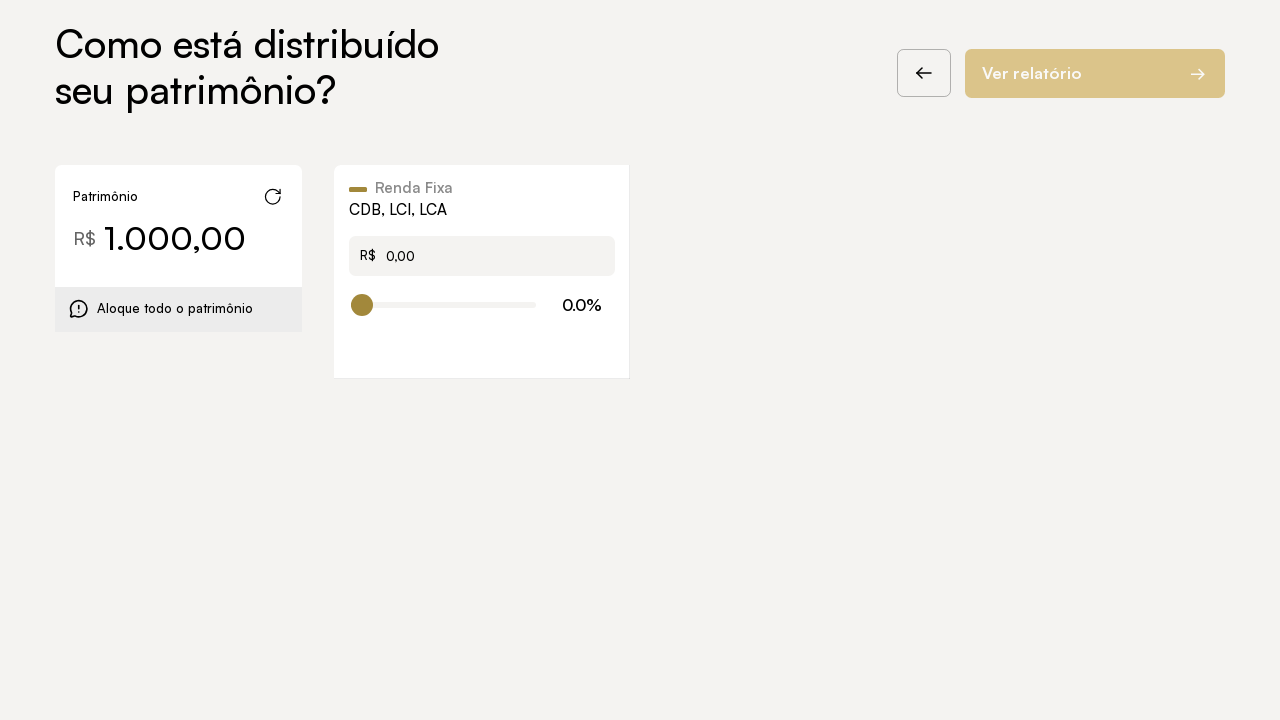

Set CDB allocation to 50% using range slider
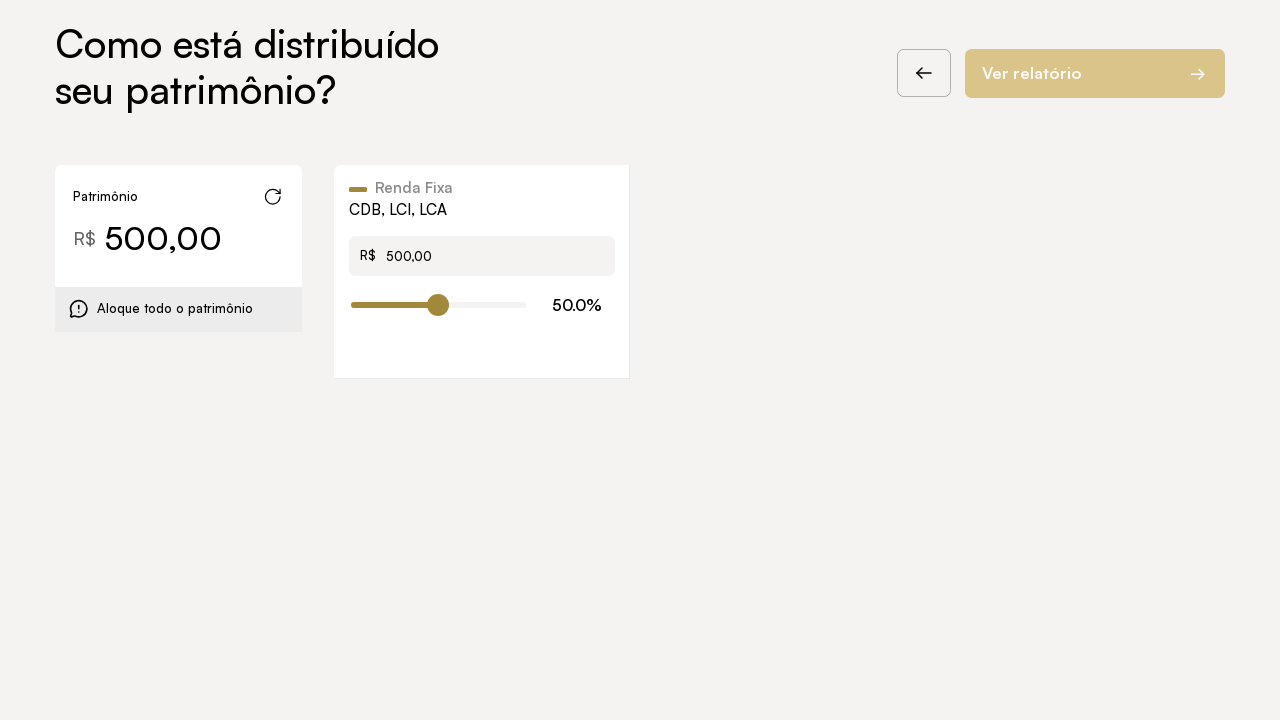

Waited 1 second for allocation change to be processed
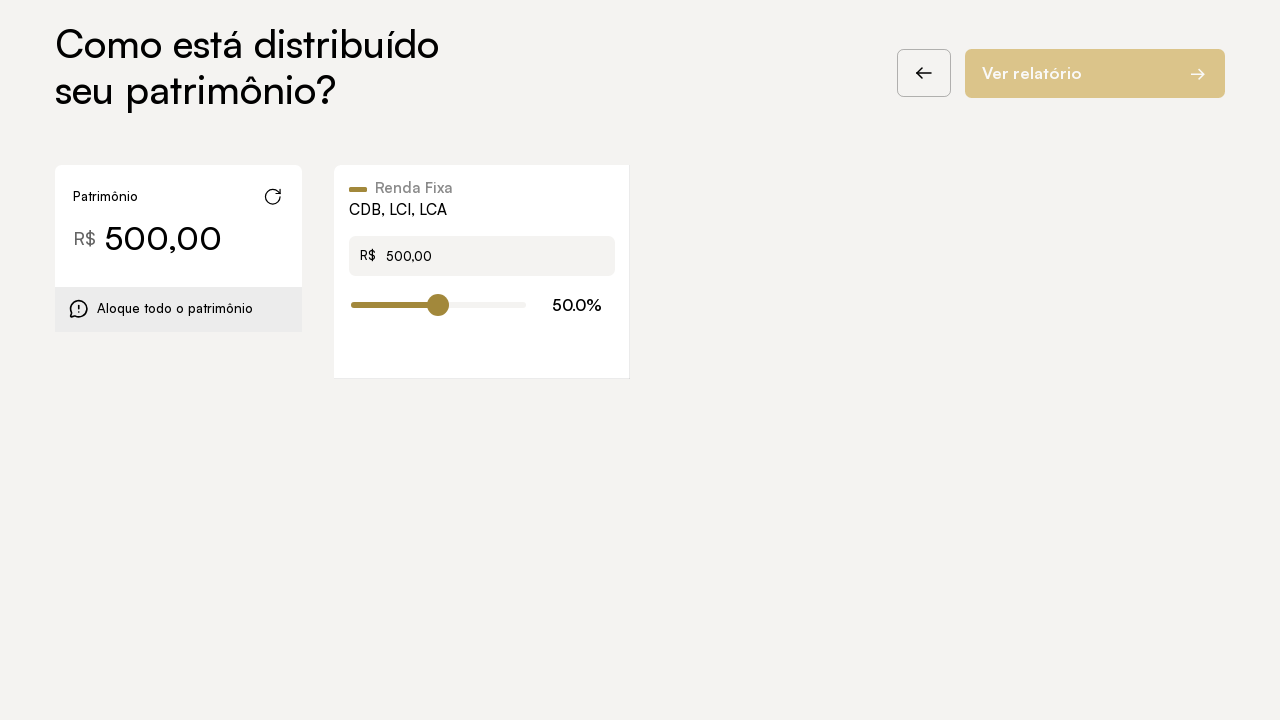

Verified that send button is disabled when allocation is only 50%
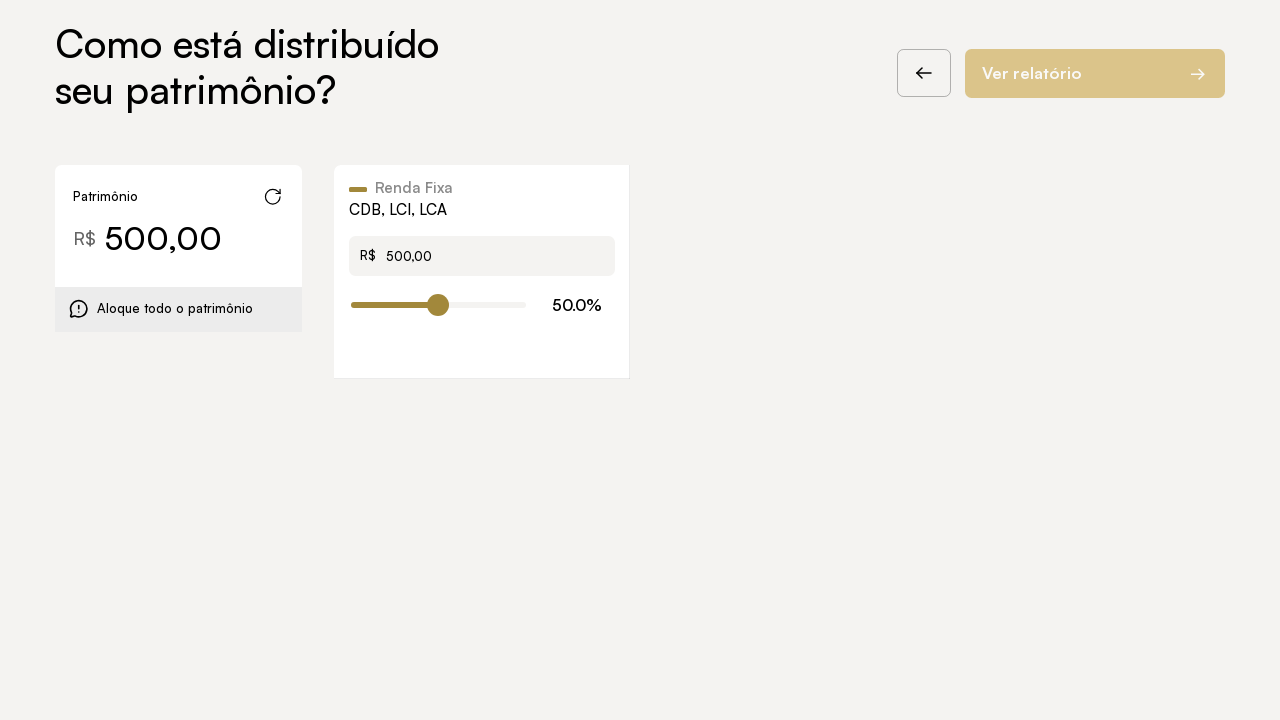

Assertion passed: send button is correctly disabled without 100% allocation
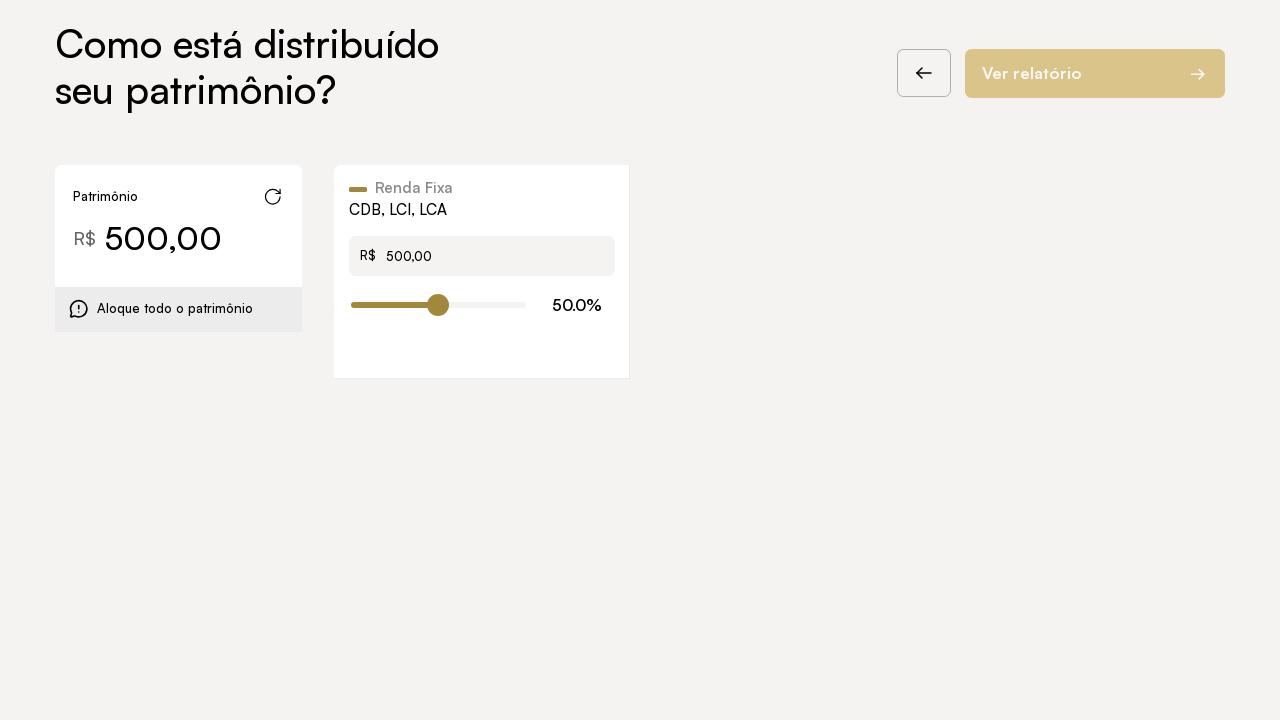

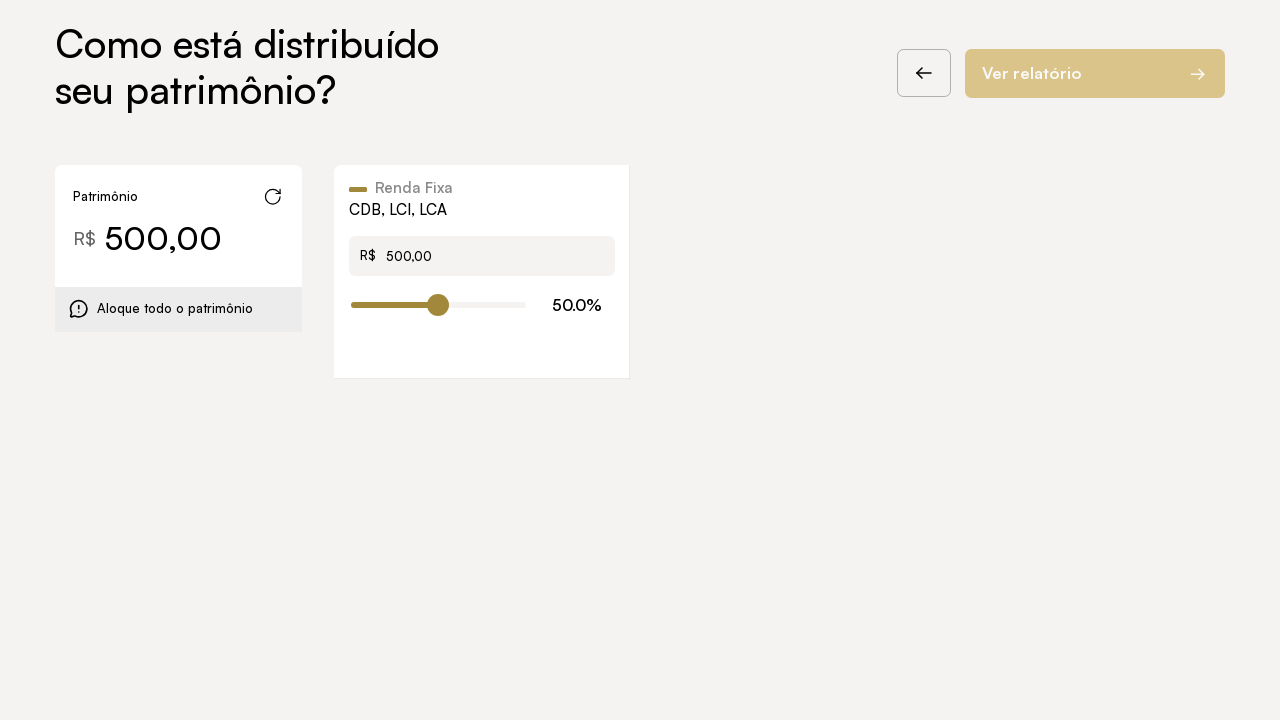